Clicks the second checkbox to uncheck it and verifies it becomes unselected

Starting URL: https://the-internet.herokuapp.com/checkboxes

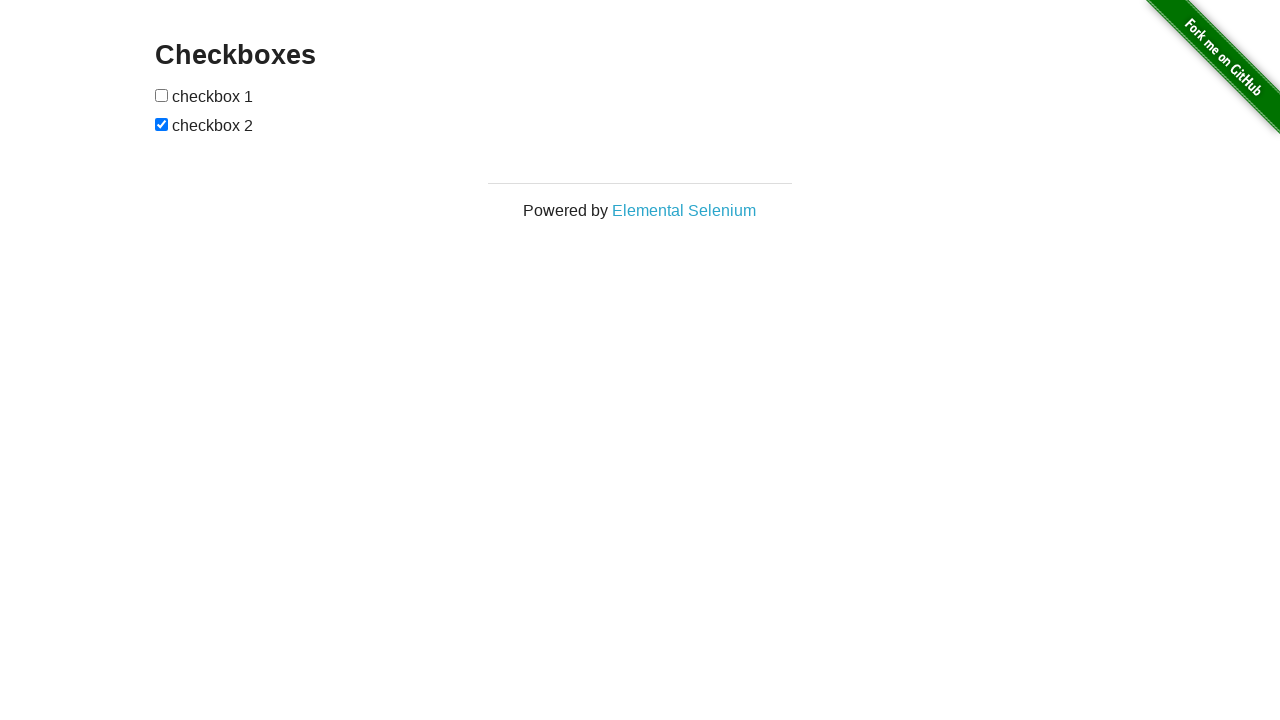

Clicked the second checkbox to uncheck it at (162, 124) on input[type="checkbox"]:nth-of-type(2)
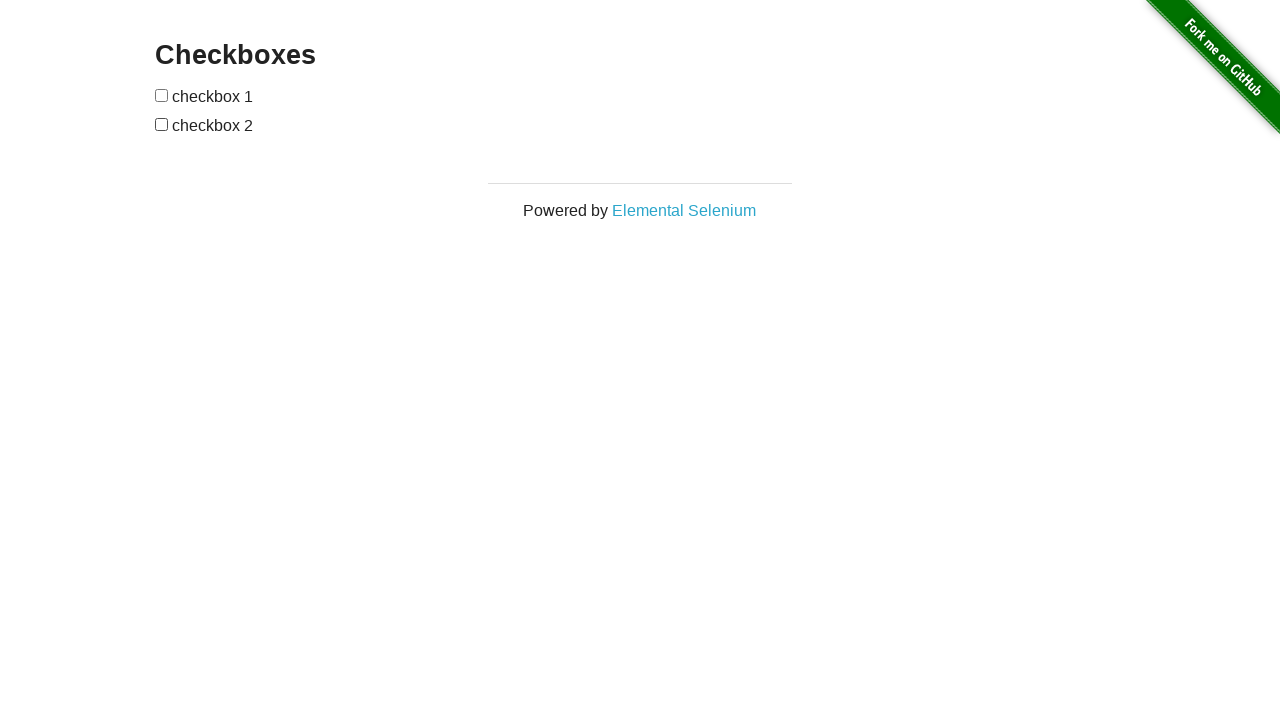

Located the second checkbox element
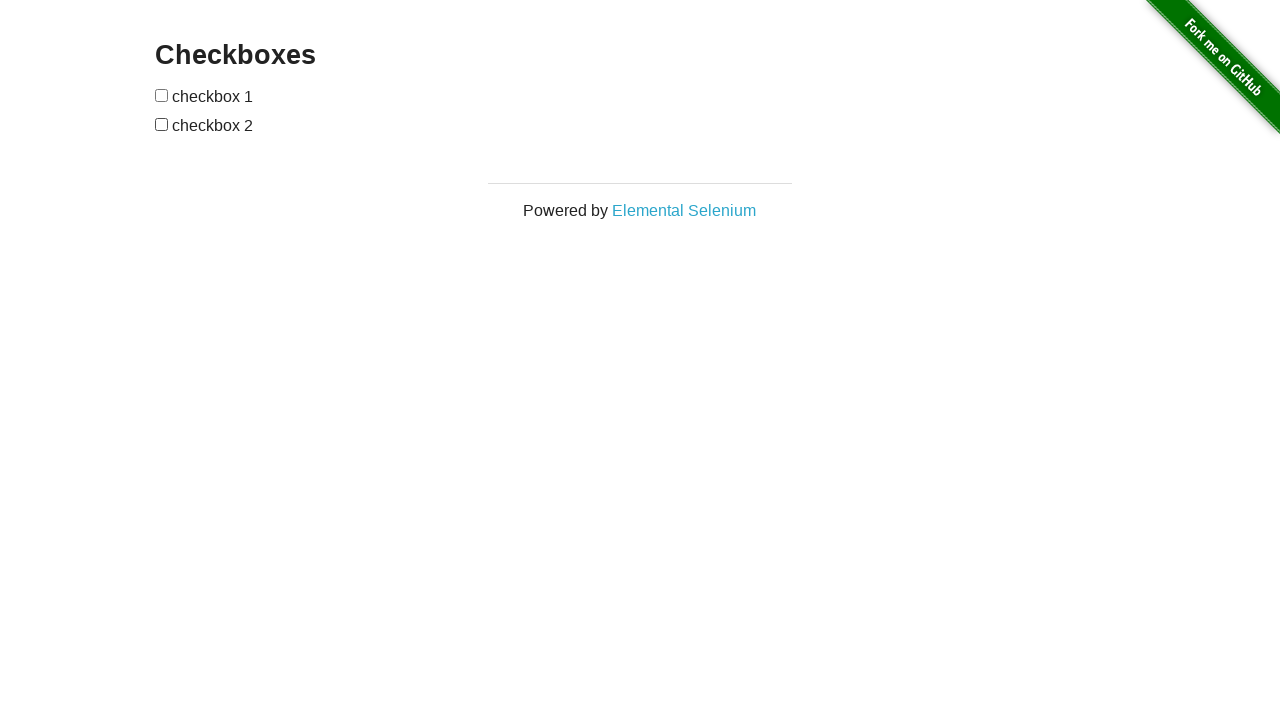

Verified the second checkbox is now unchecked
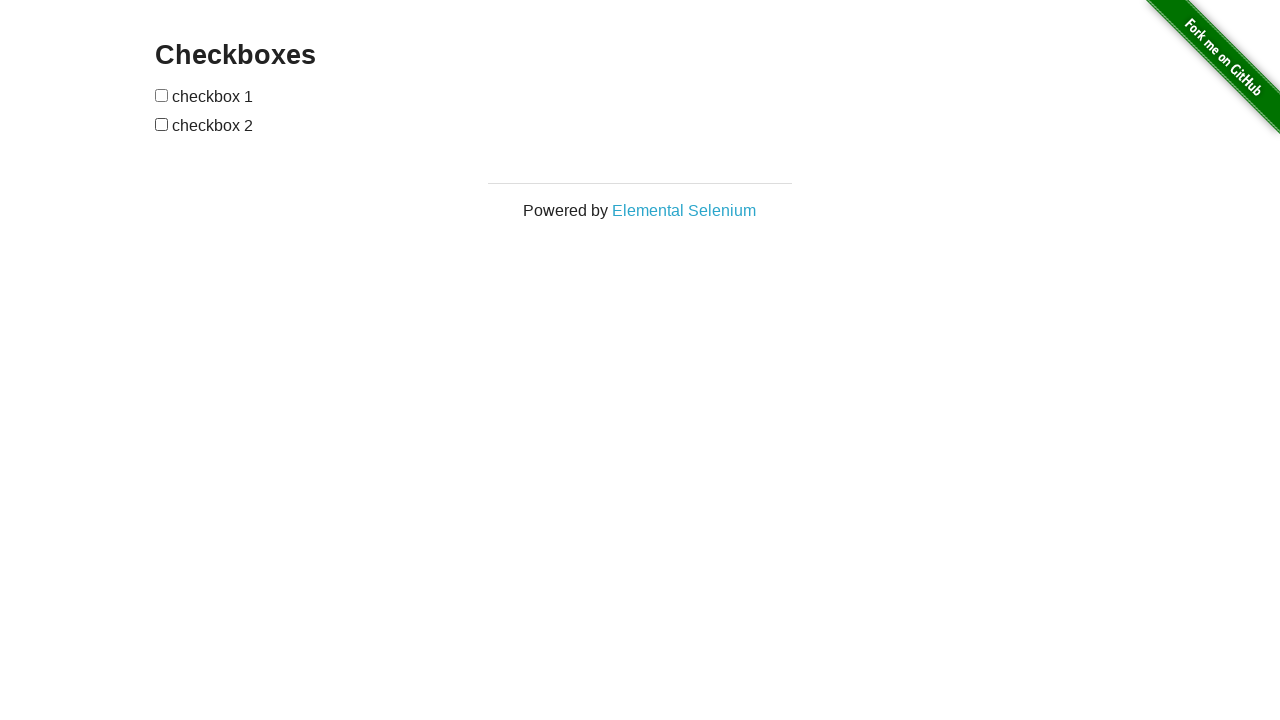

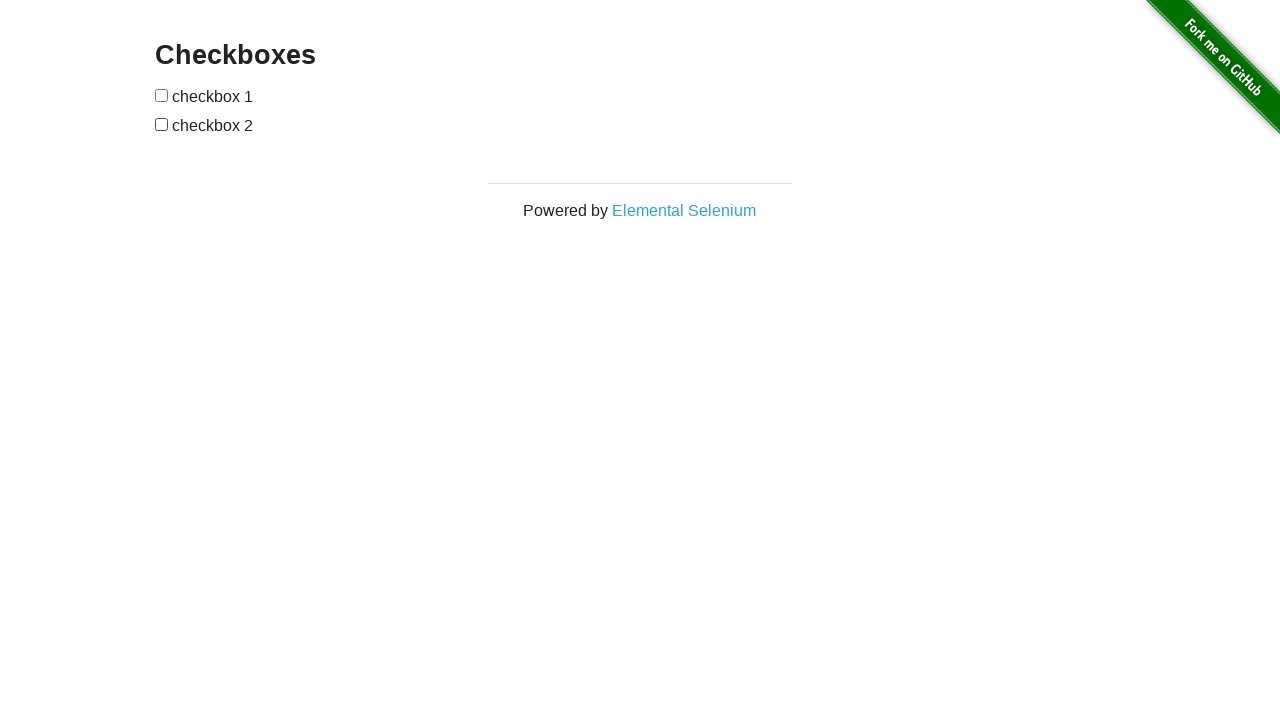